Tests keyboard input by clicking on the target input field and pressing the Backspace key

Starting URL: https://the-internet.herokuapp.com/key_presses

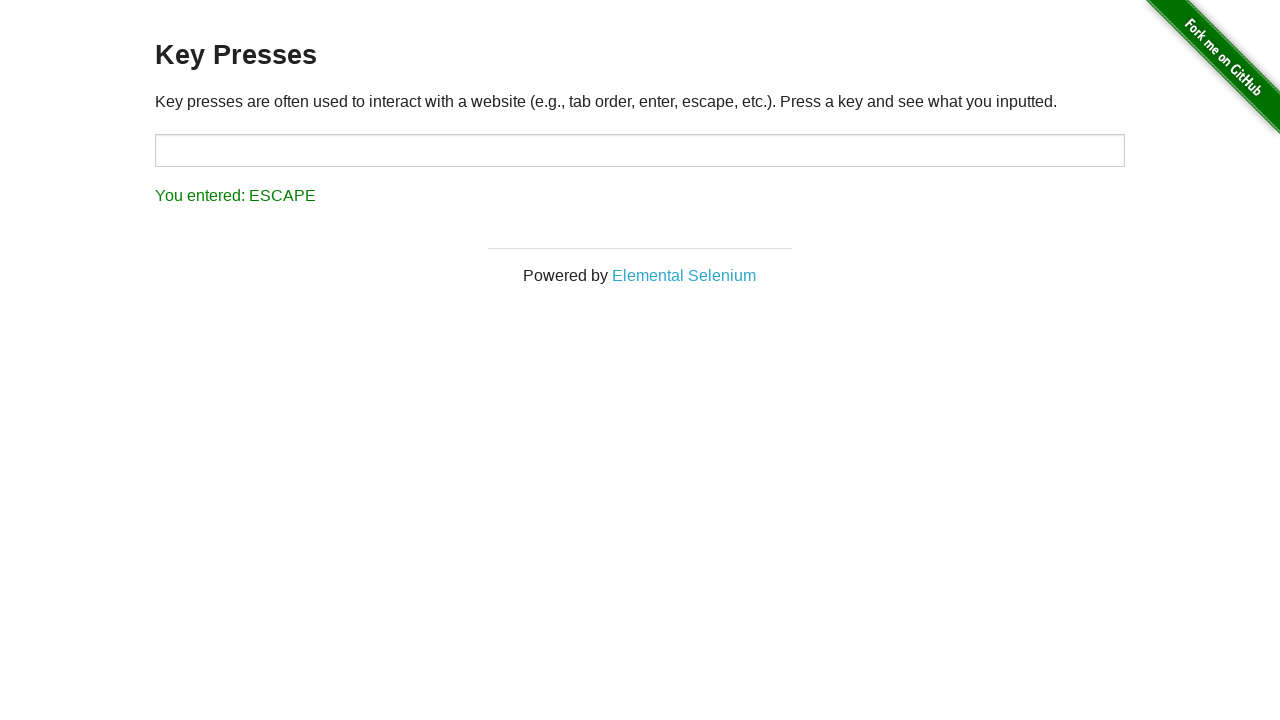

Clicked on the target input field at (640, 150) on #target
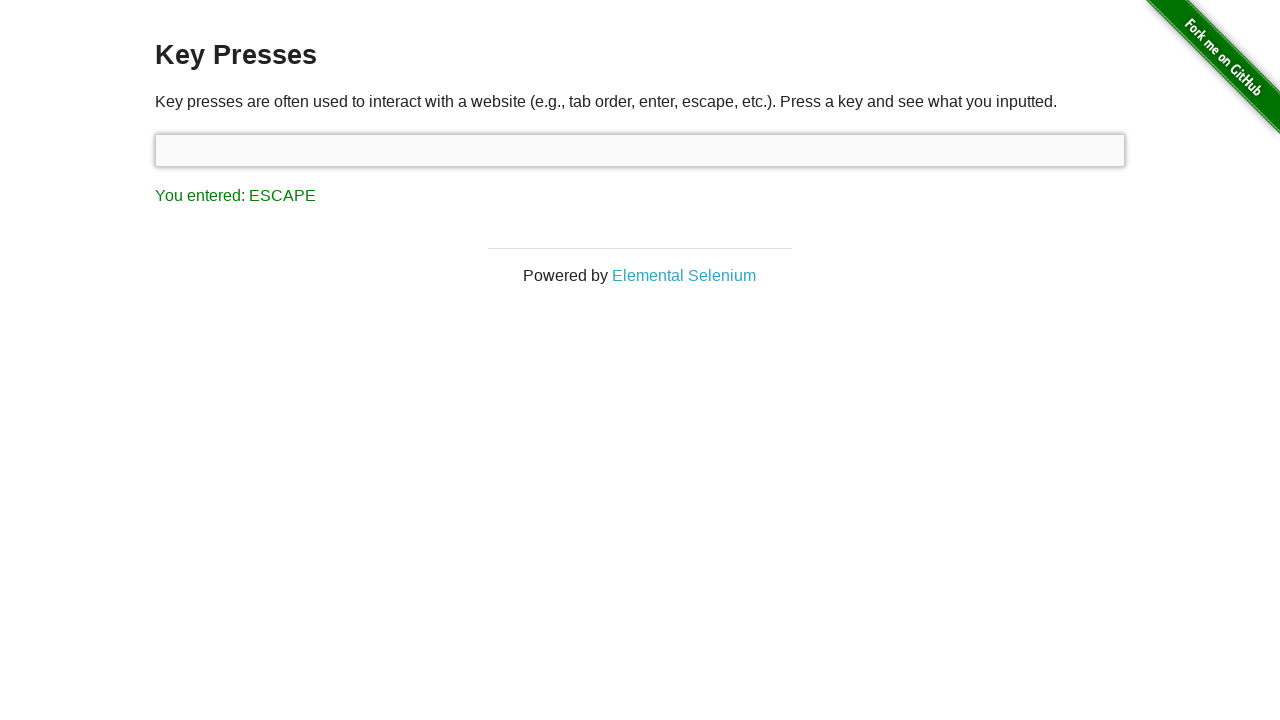

Pressed the Backspace key
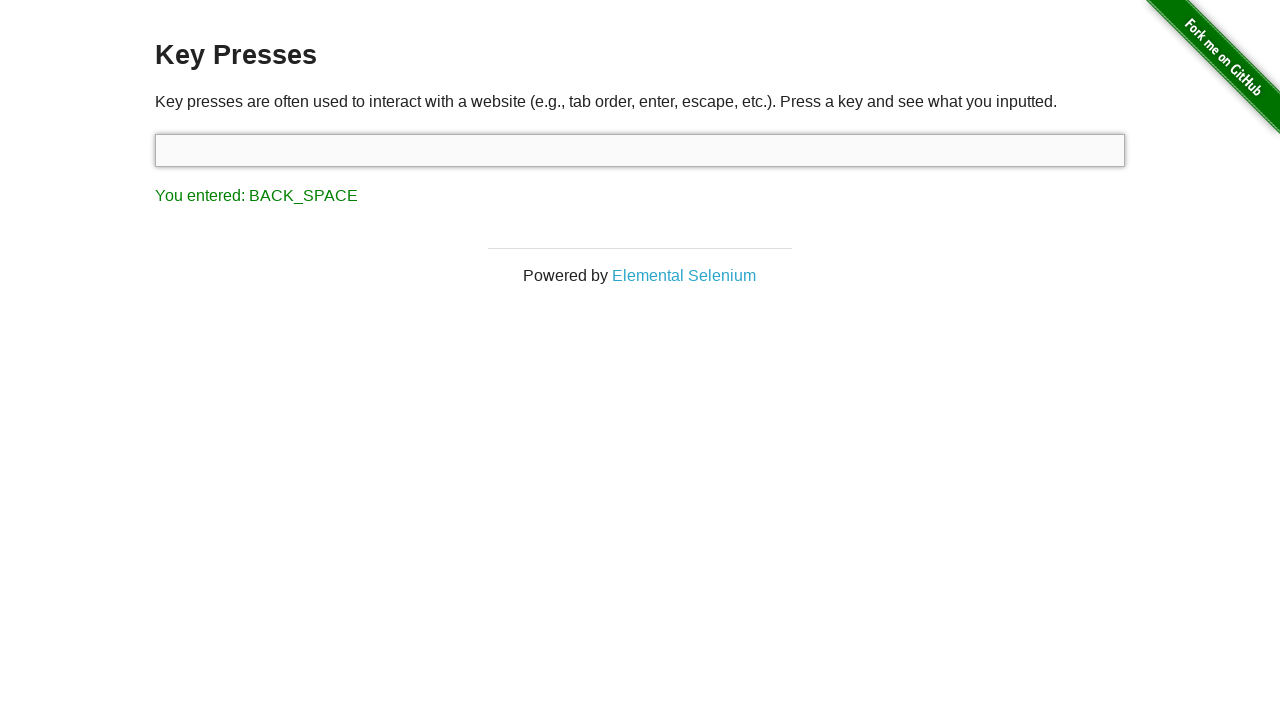

Located the result element
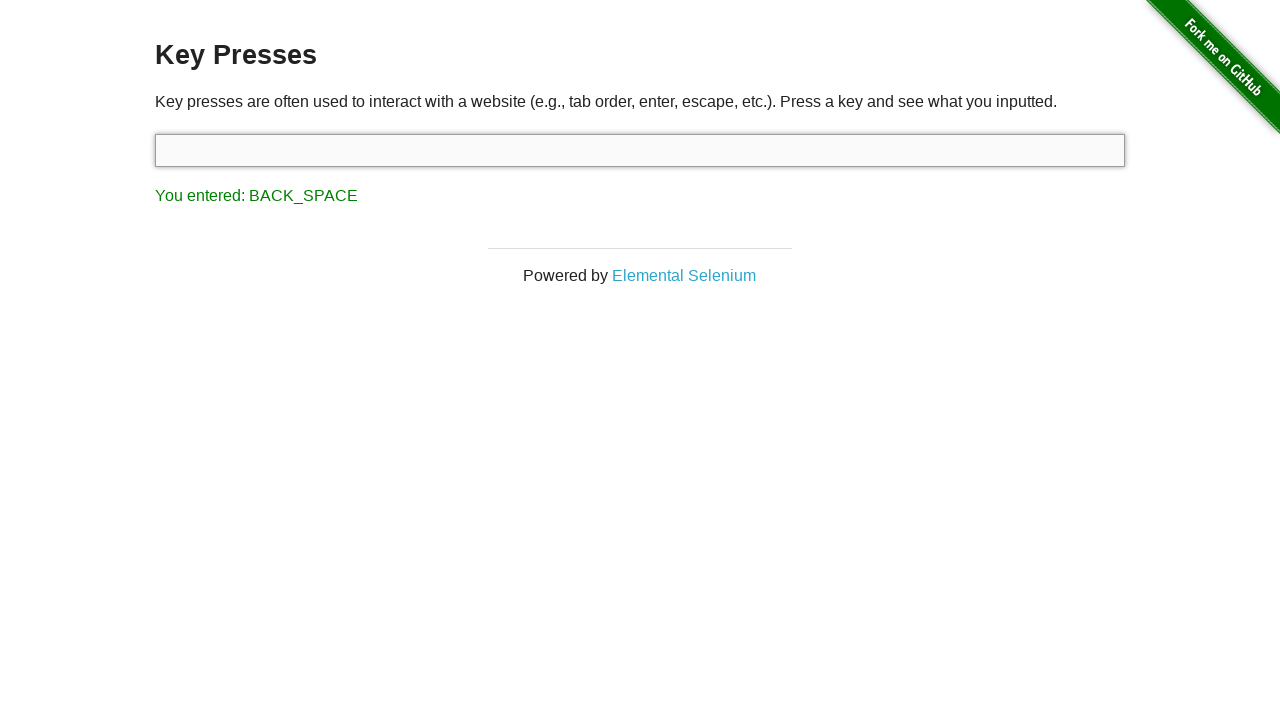

Verified that 'BACK_SPACE' appears in the result text
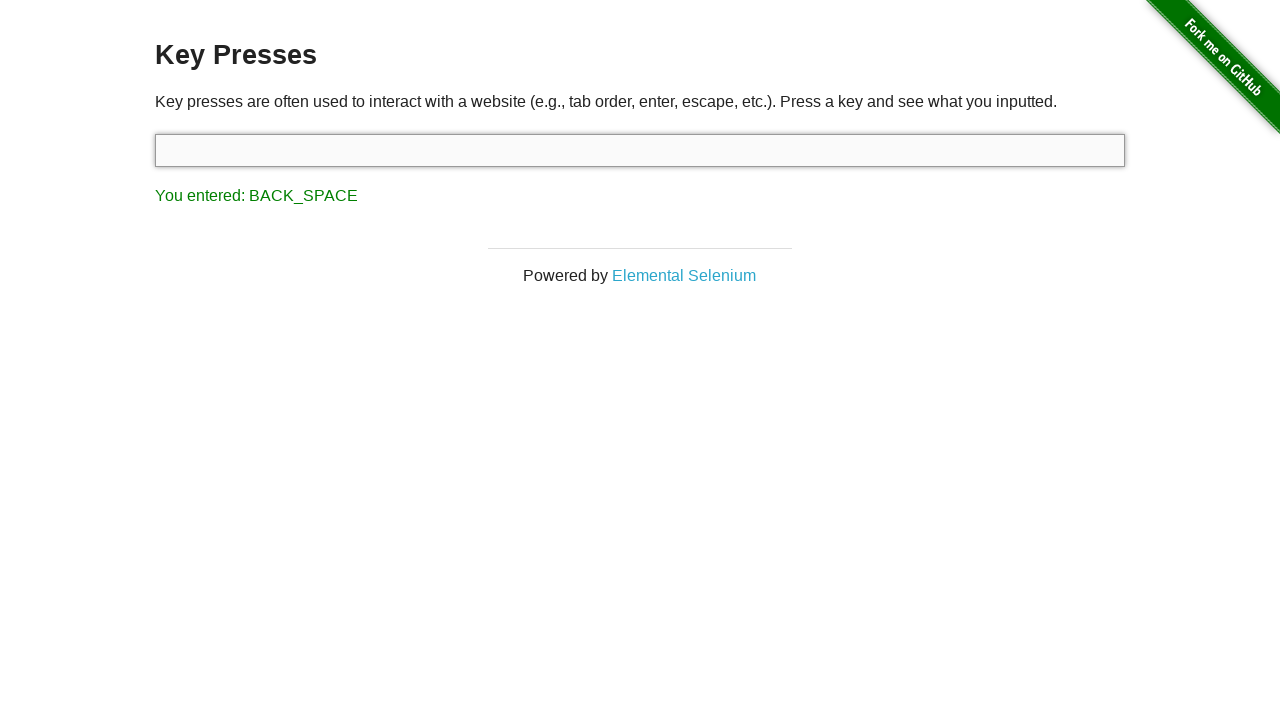

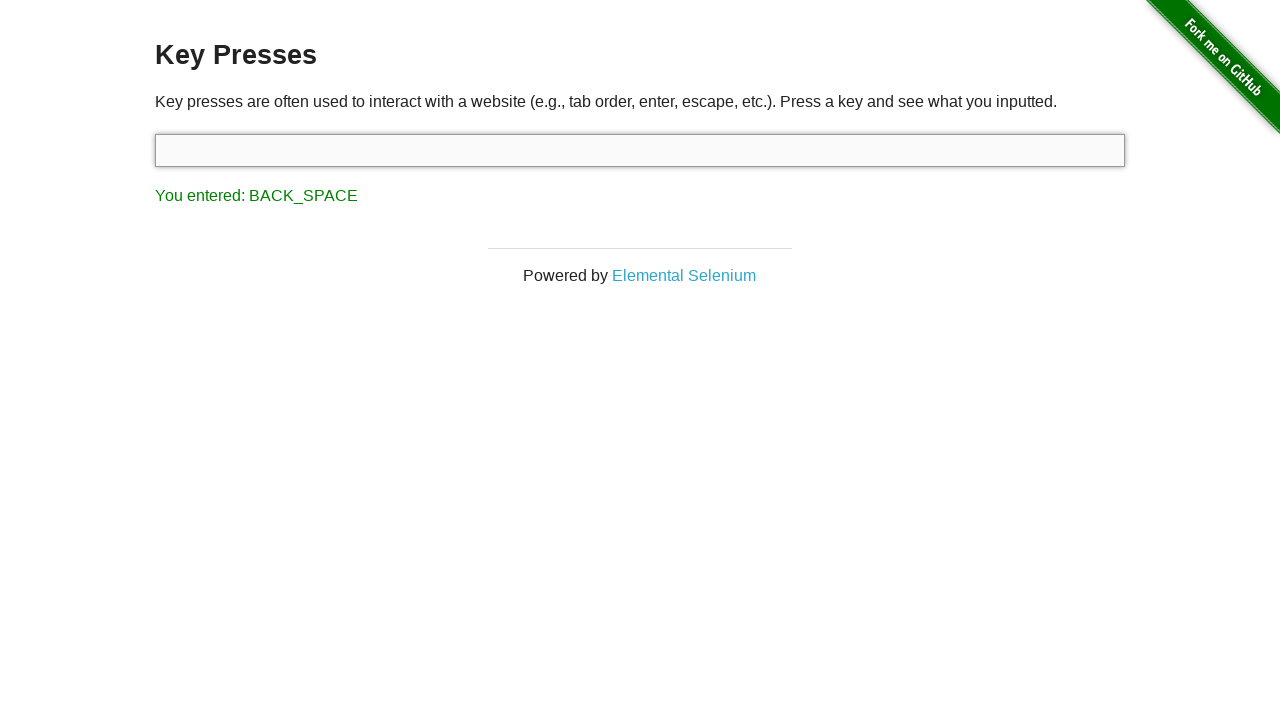